Tests the Eyeglass World website's store finder functionality by searching for stores in a specific location, then tests browser navigation controls

Starting URL: https://www.eyeglassworld.com

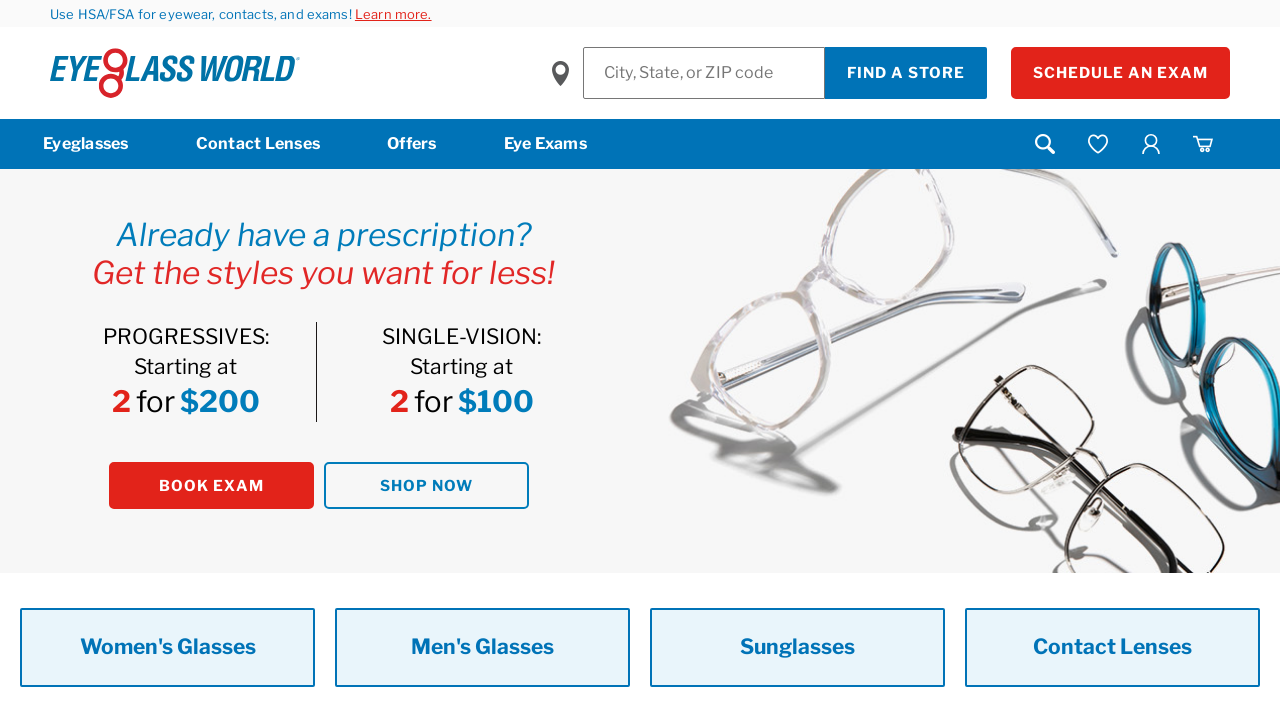

Filled store location search field with 'Tampa' on #inputStoreValue
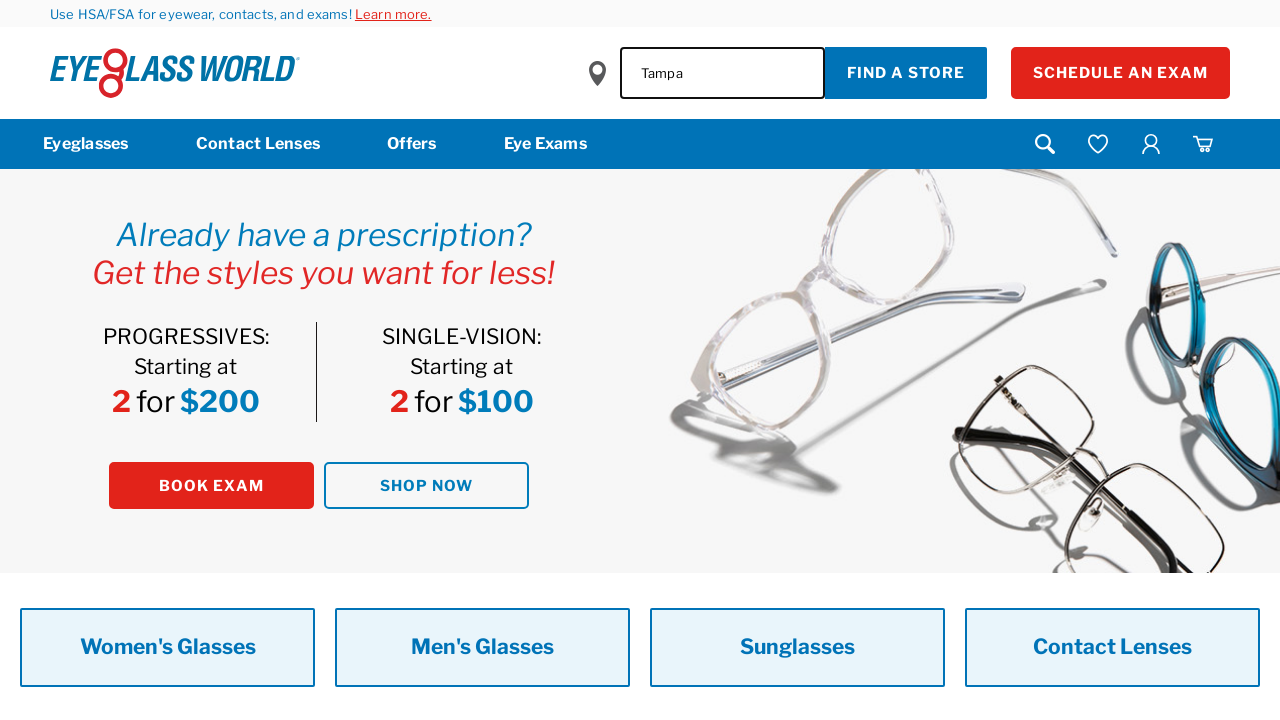

Clicked store finder submit button to search for stores in Tampa at (906, 73) on button.a-btn.a-btn--primary.a-btn--is-slim.m-store-finder__submit
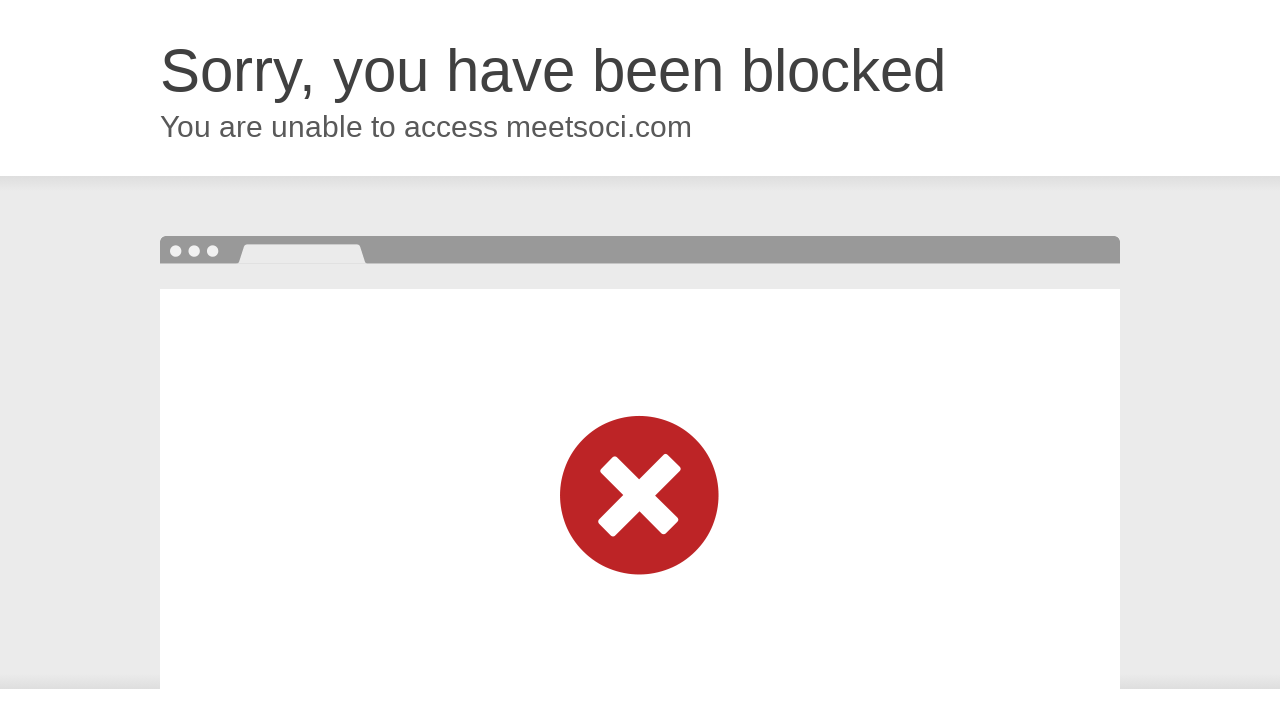

Navigated back to previous page using browser back button
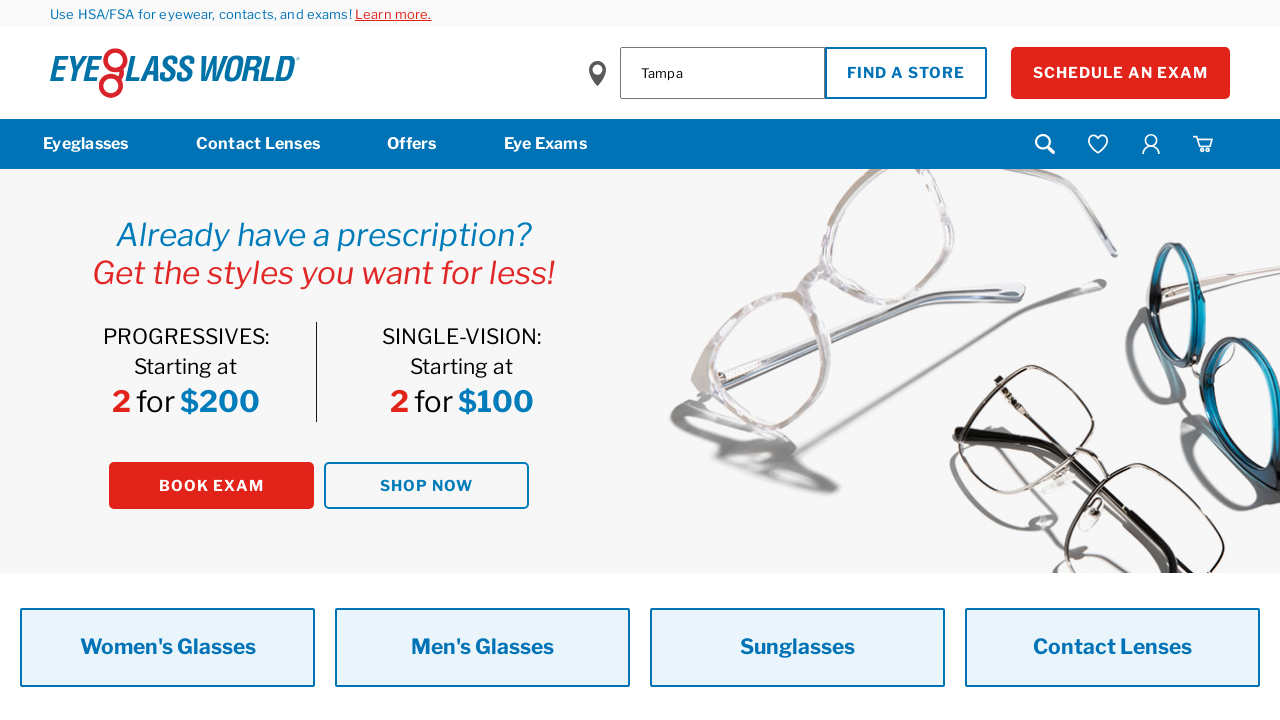

Navigated forward to next page using browser forward button
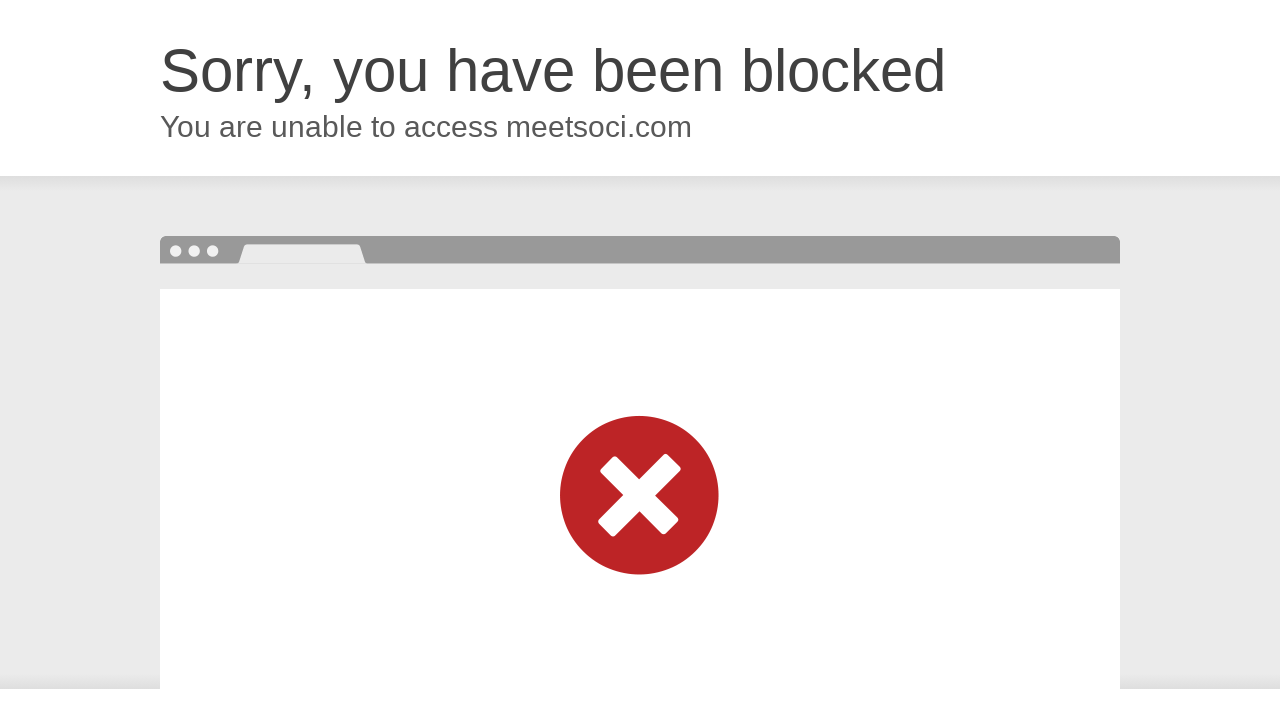

Refreshed the current page
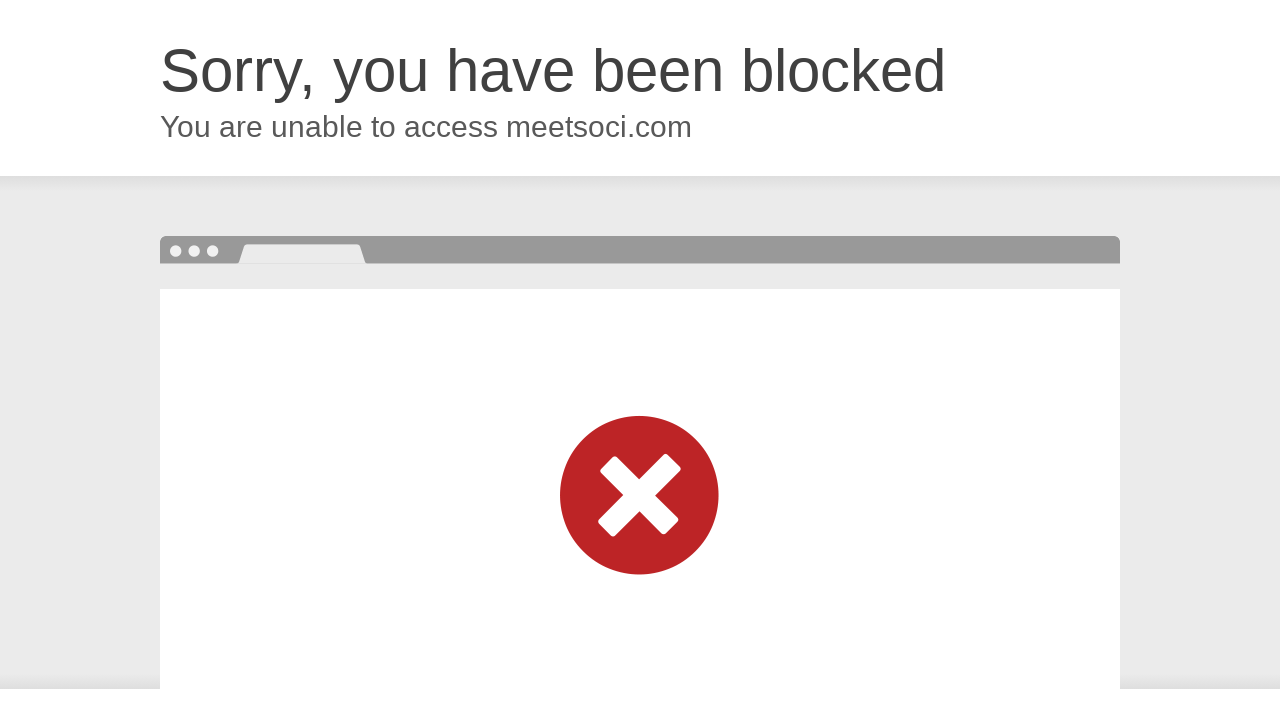

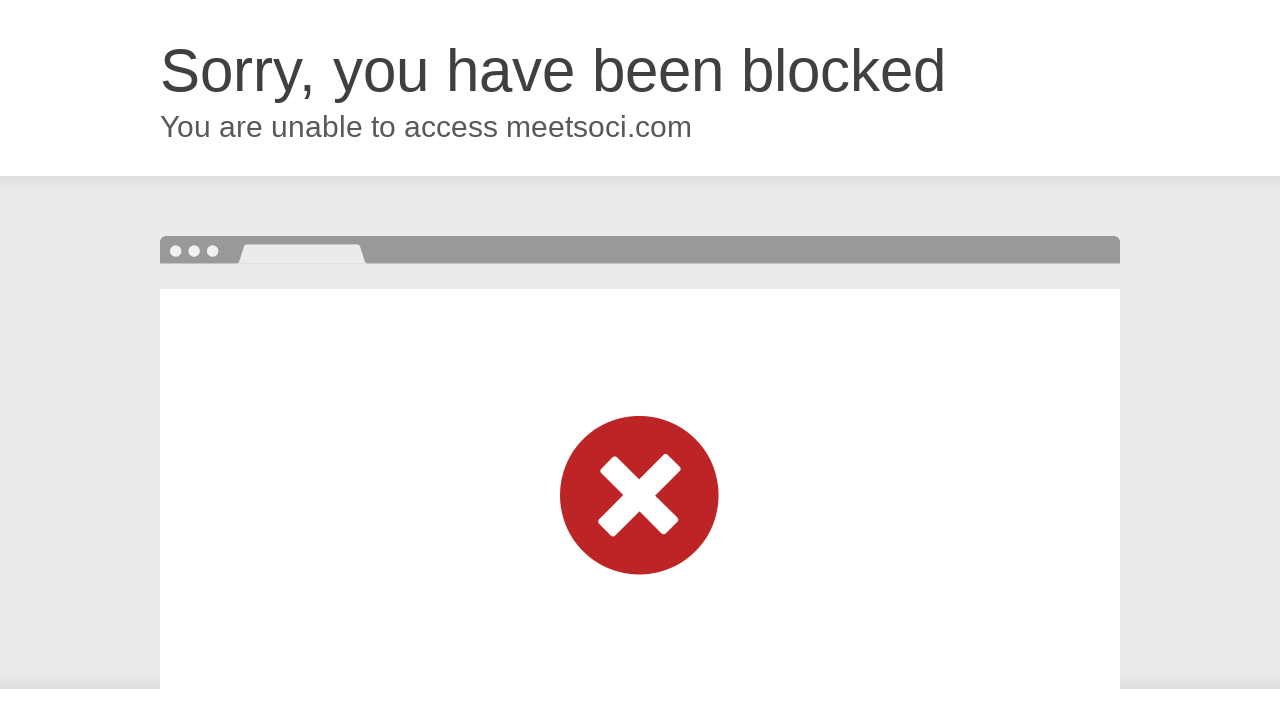